Tests clearing the complete state of all items by checking and then unchecking the toggle all checkbox

Starting URL: https://demo.playwright.dev/todomvc

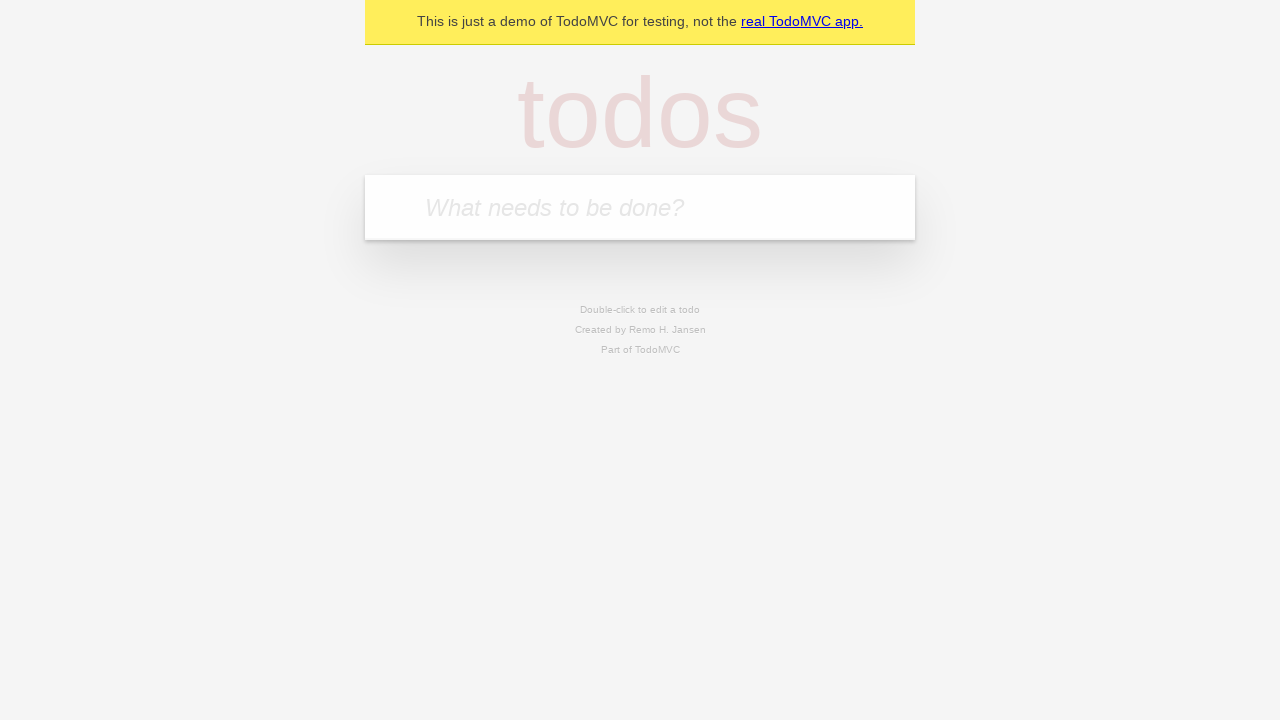

Navigated to TodoMVC demo application
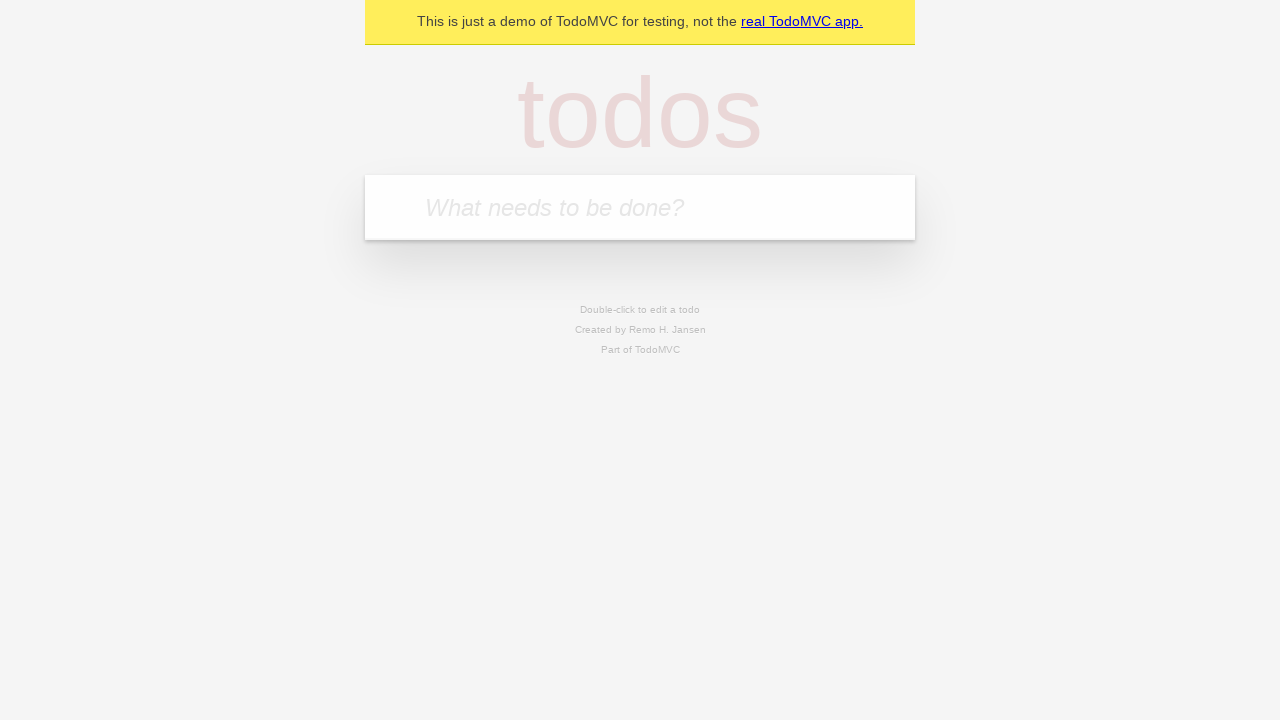

Located new todo input field
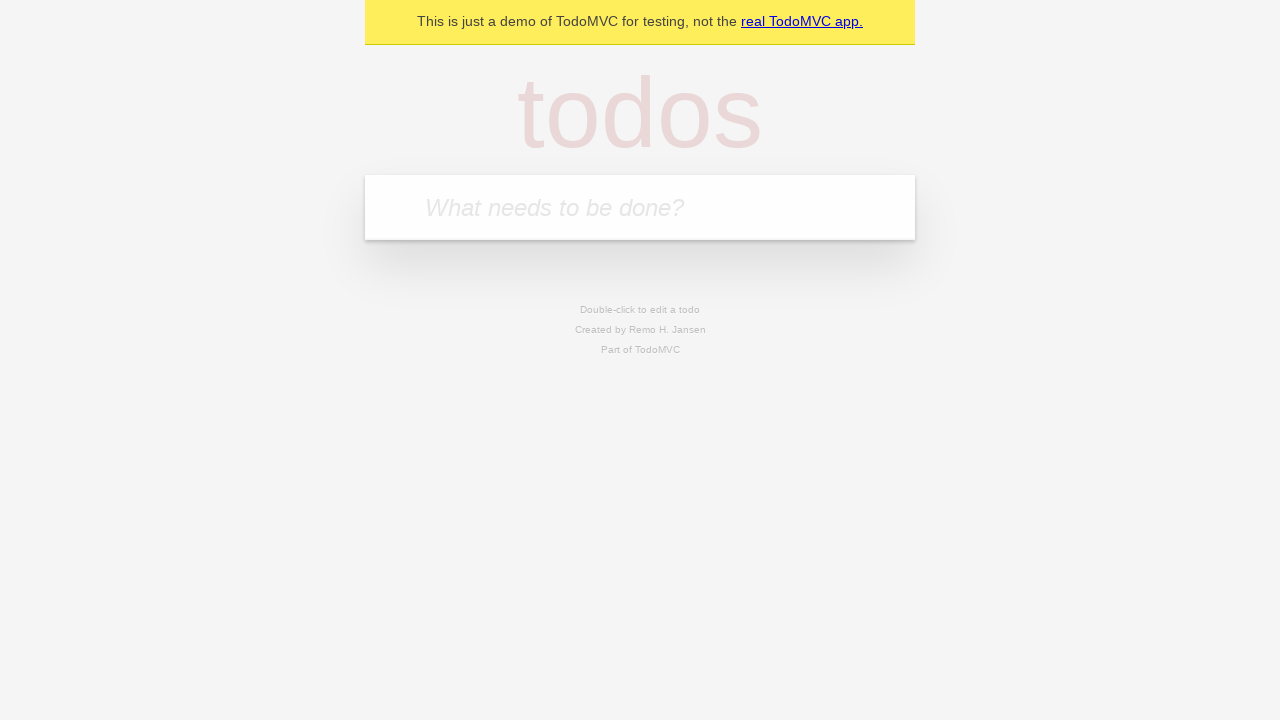

Filled todo input with 'buy some cheese' on internal:attr=[placeholder="What needs to be done?"i]
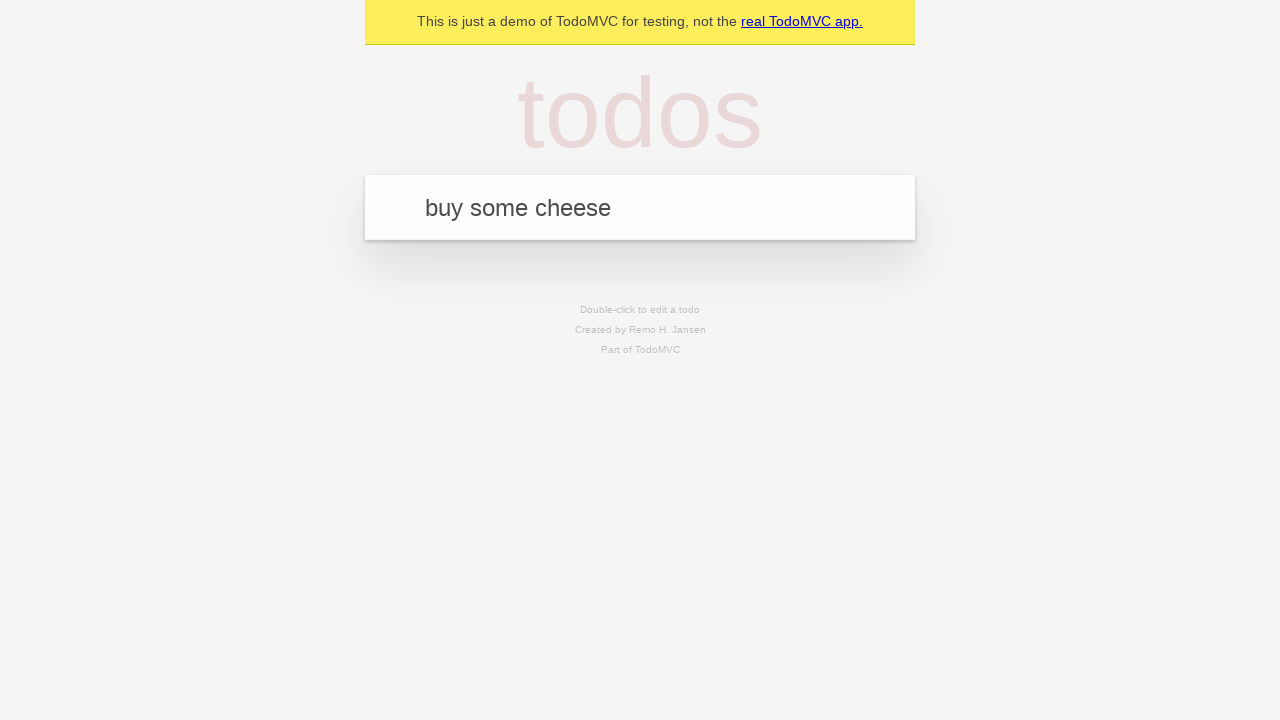

Pressed Enter to create todo 'buy some cheese' on internal:attr=[placeholder="What needs to be done?"i]
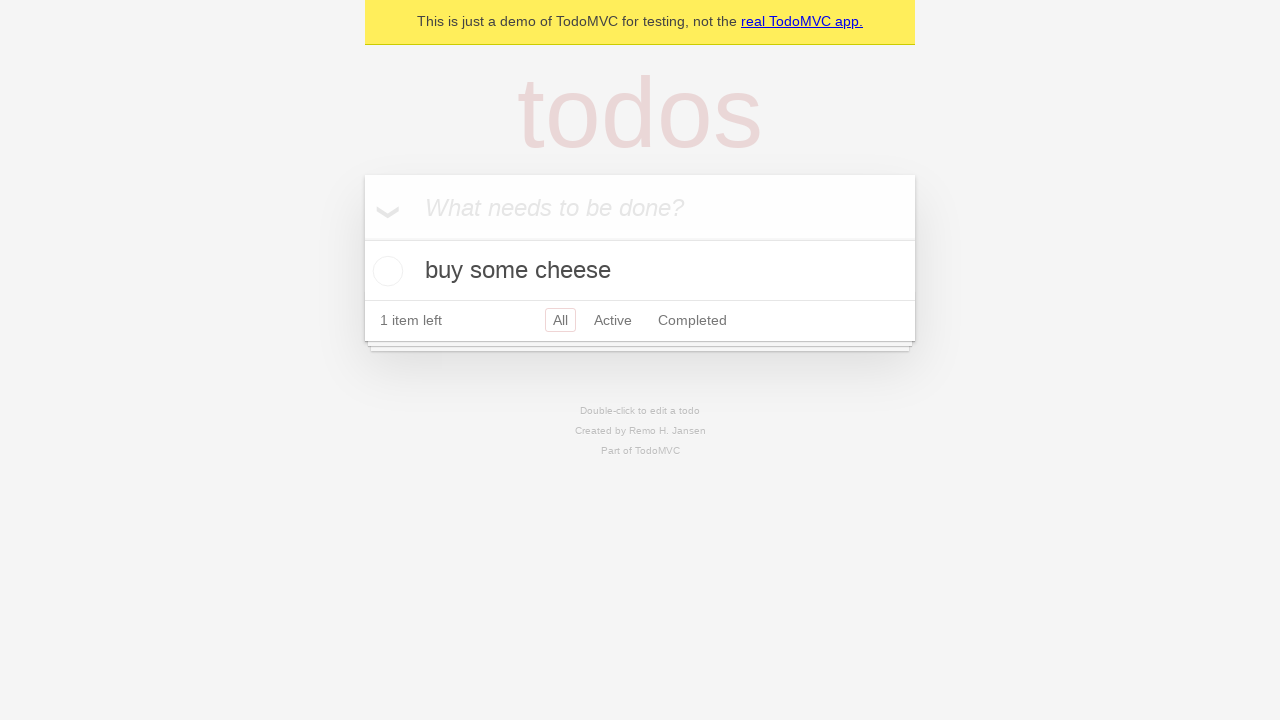

Filled todo input with 'feed the cat' on internal:attr=[placeholder="What needs to be done?"i]
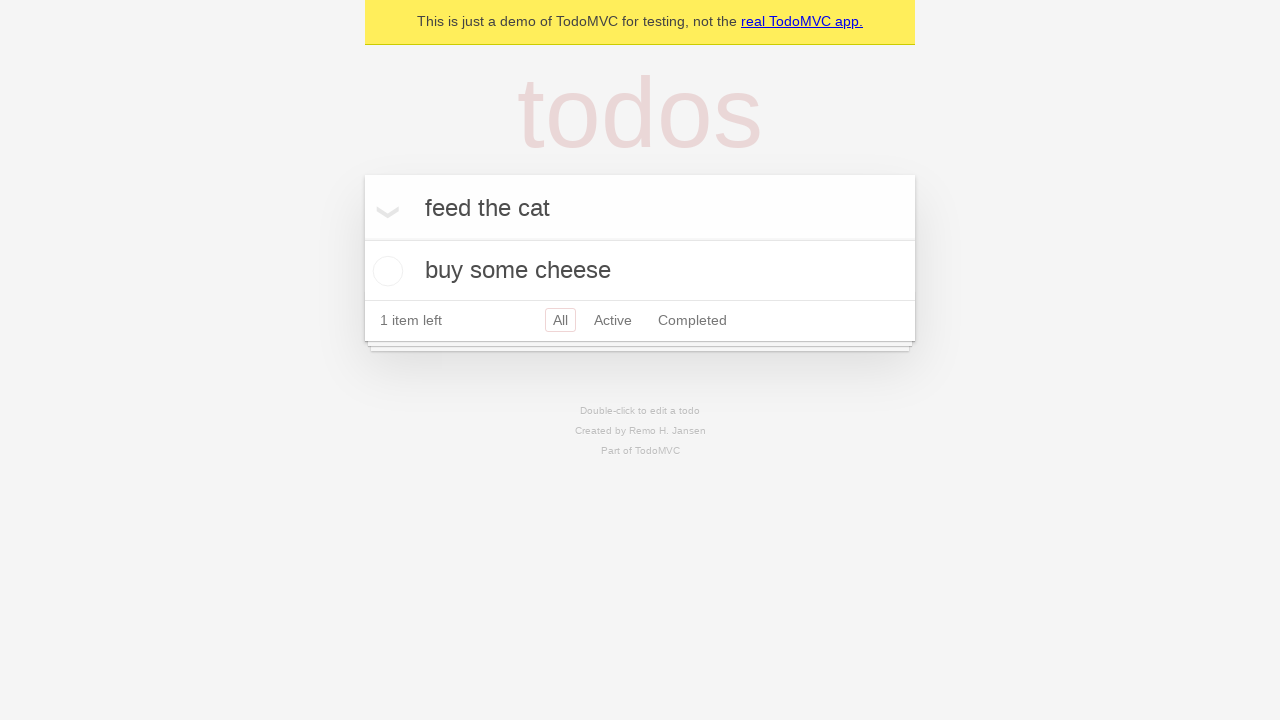

Pressed Enter to create todo 'feed the cat' on internal:attr=[placeholder="What needs to be done?"i]
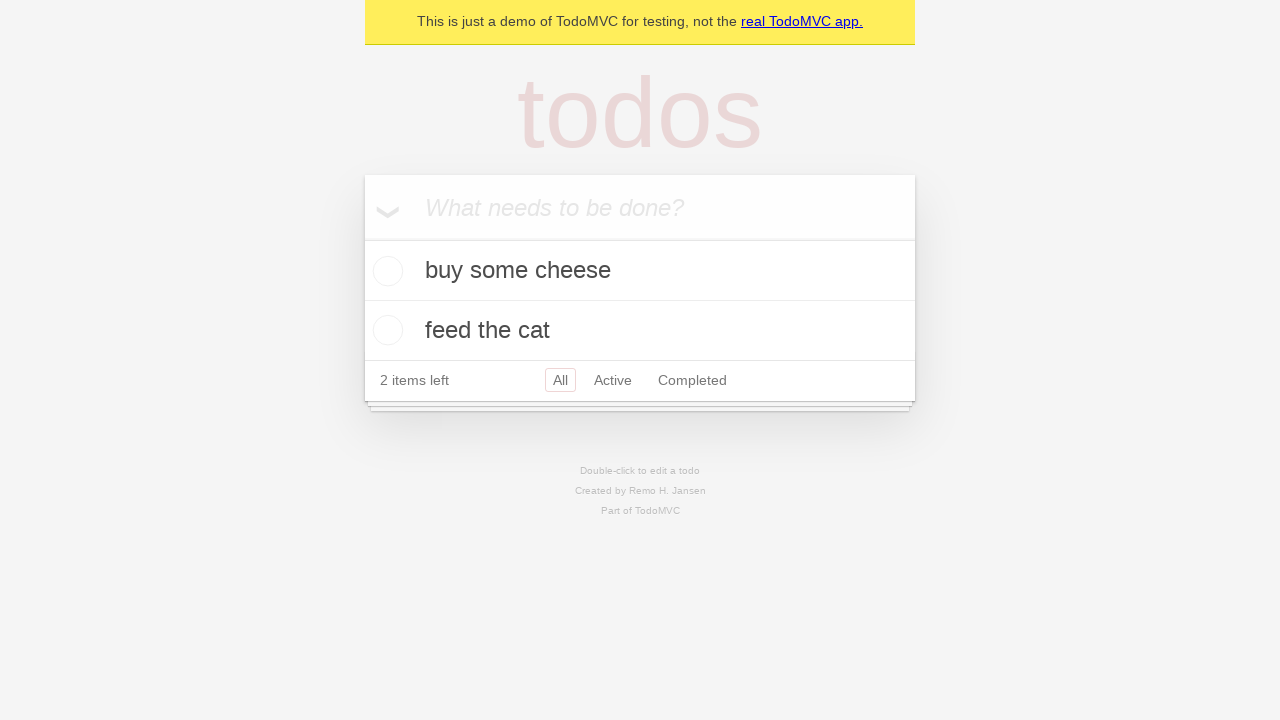

Filled todo input with 'book a doctors appointment' on internal:attr=[placeholder="What needs to be done?"i]
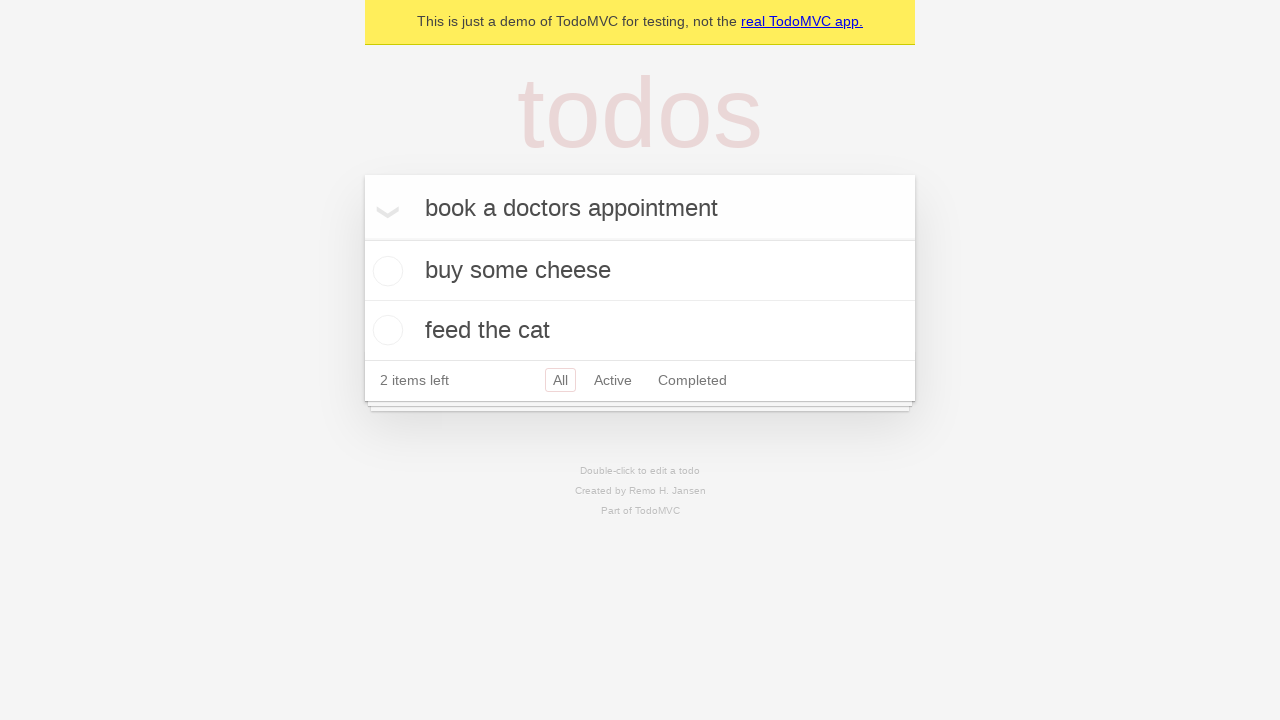

Pressed Enter to create todo 'book a doctors appointment' on internal:attr=[placeholder="What needs to be done?"i]
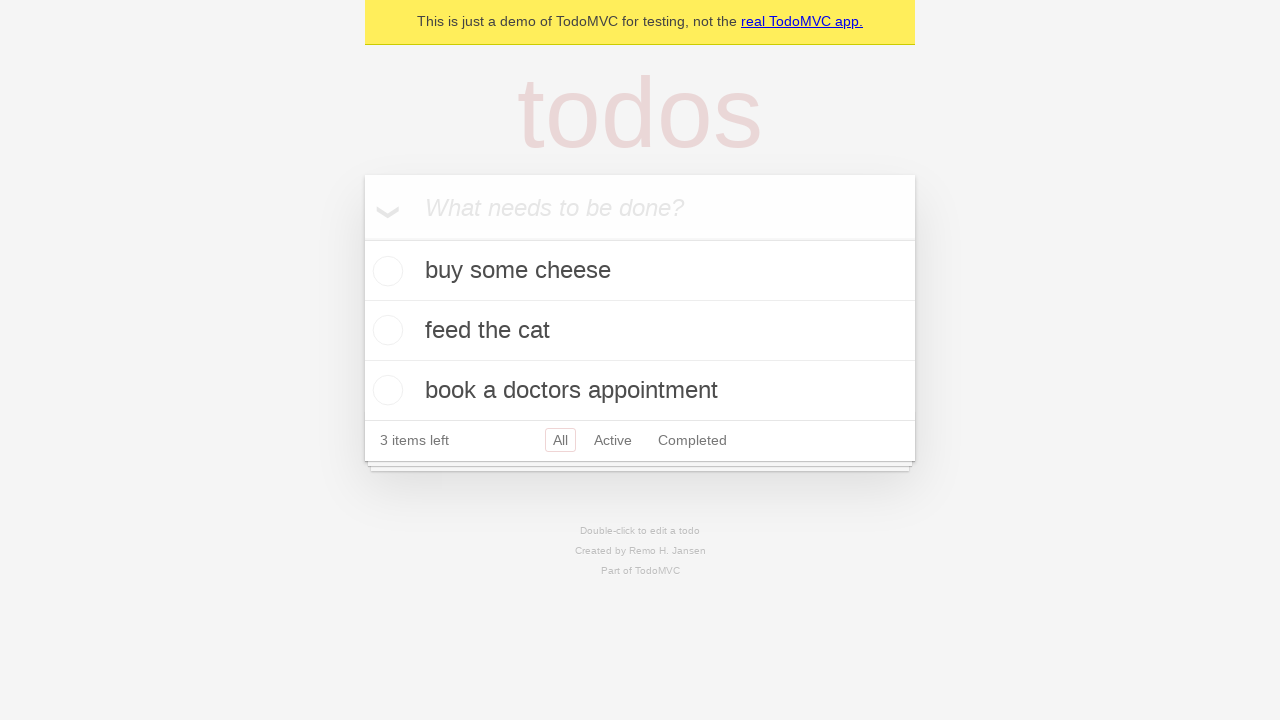

Located toggle all checkbox
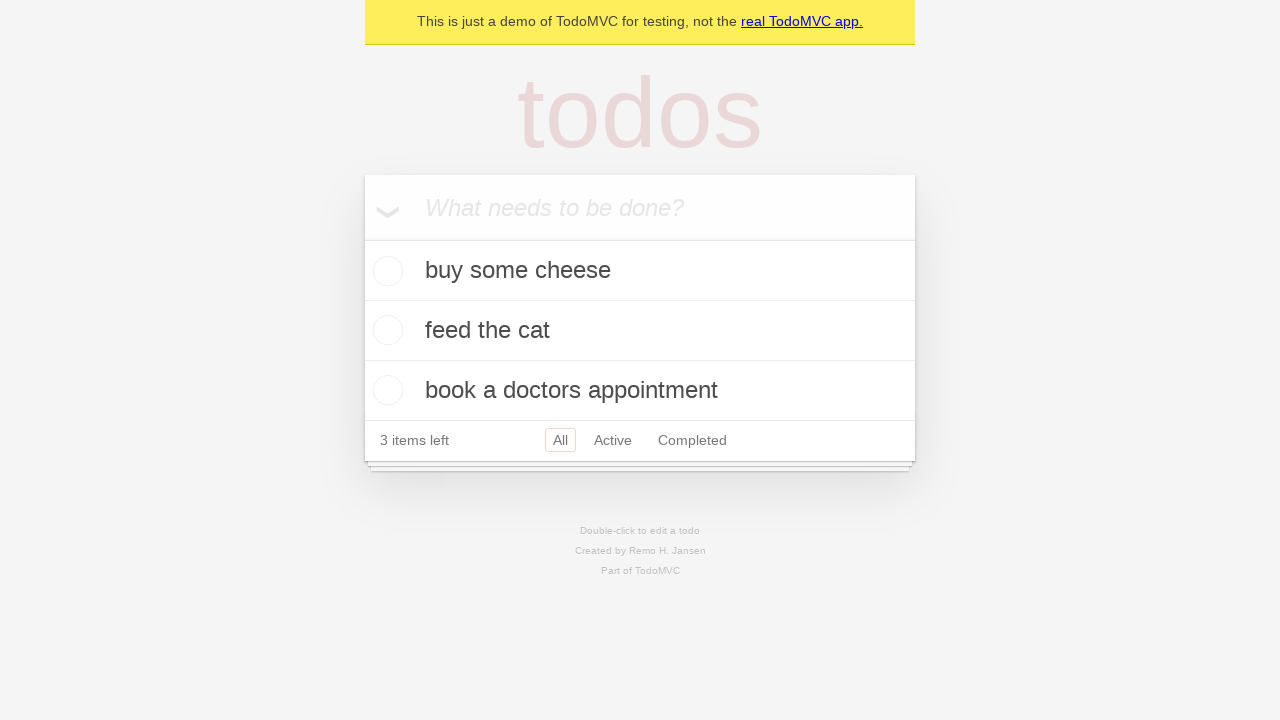

Checked toggle all checkbox to mark all items complete at (362, 238) on internal:label="Mark all as complete"i
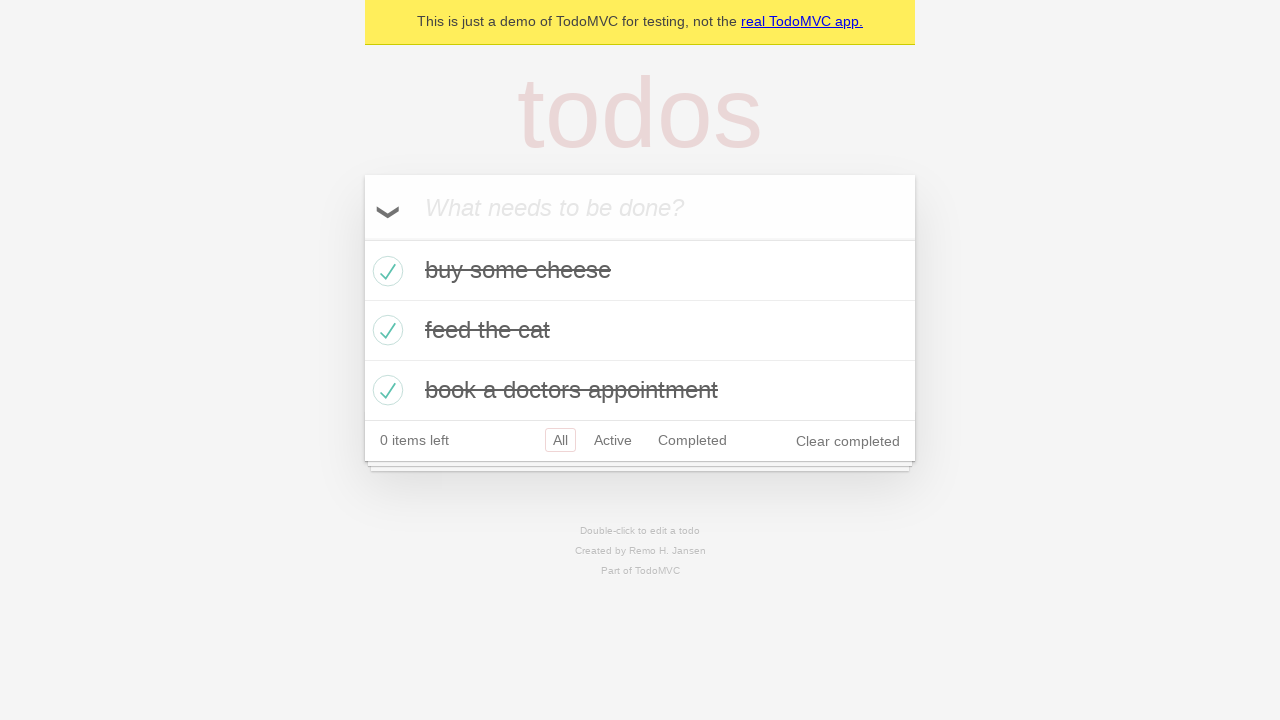

Unchecked toggle all checkbox to clear complete state of all items at (362, 238) on internal:label="Mark all as complete"i
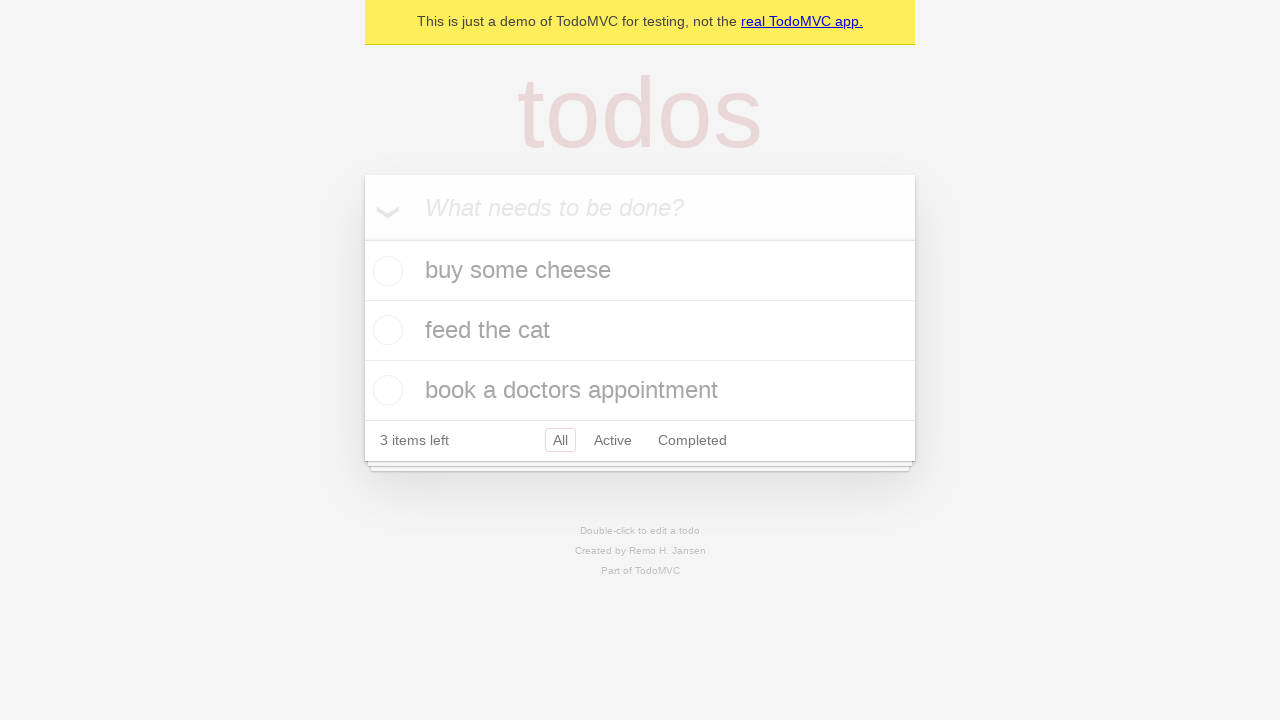

Verified todo items are present and unchecked
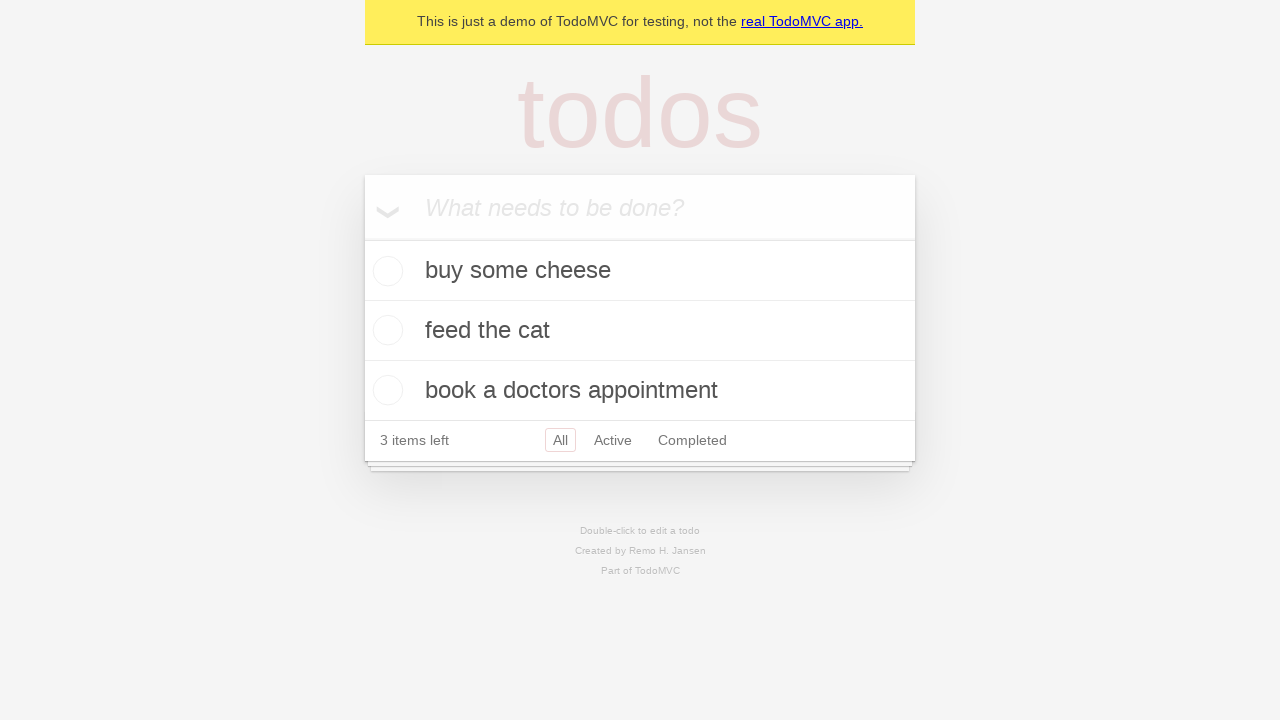

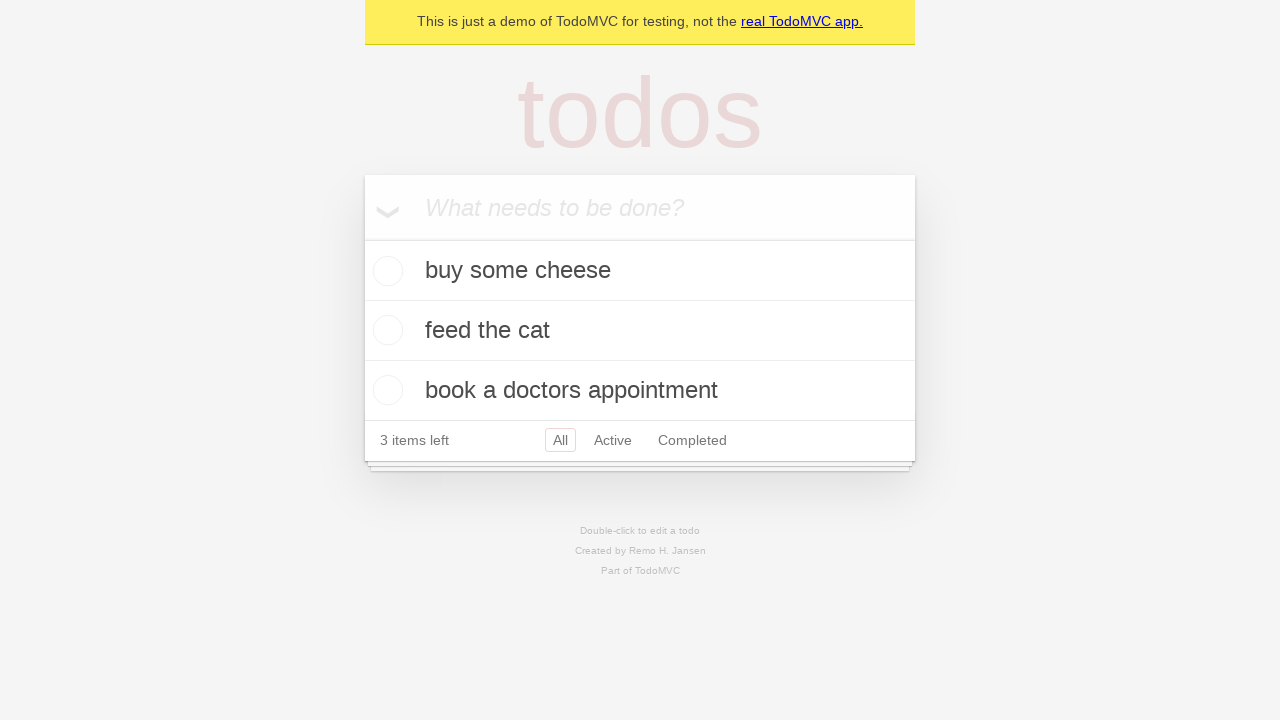